Tests filling the password field on a registration form demo page by entering a password value.

Starting URL: http://demo.automationtesting.in/Register.html

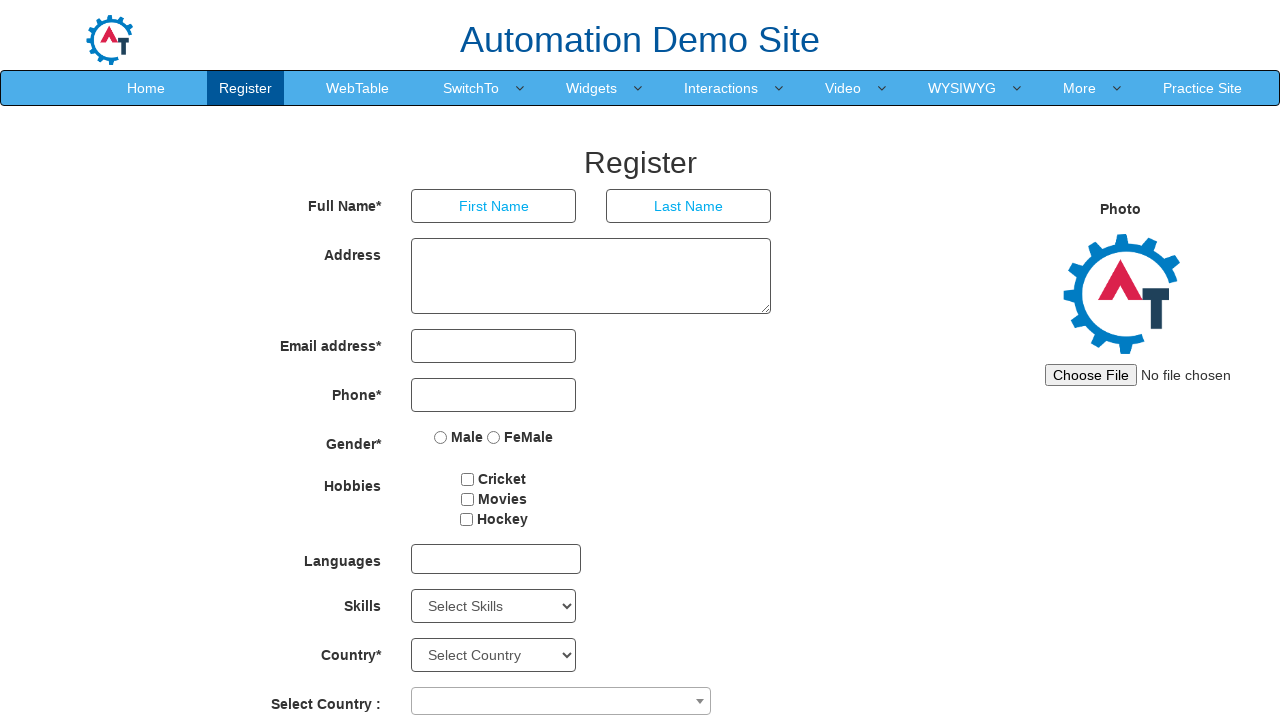

Navigated to registration form demo page
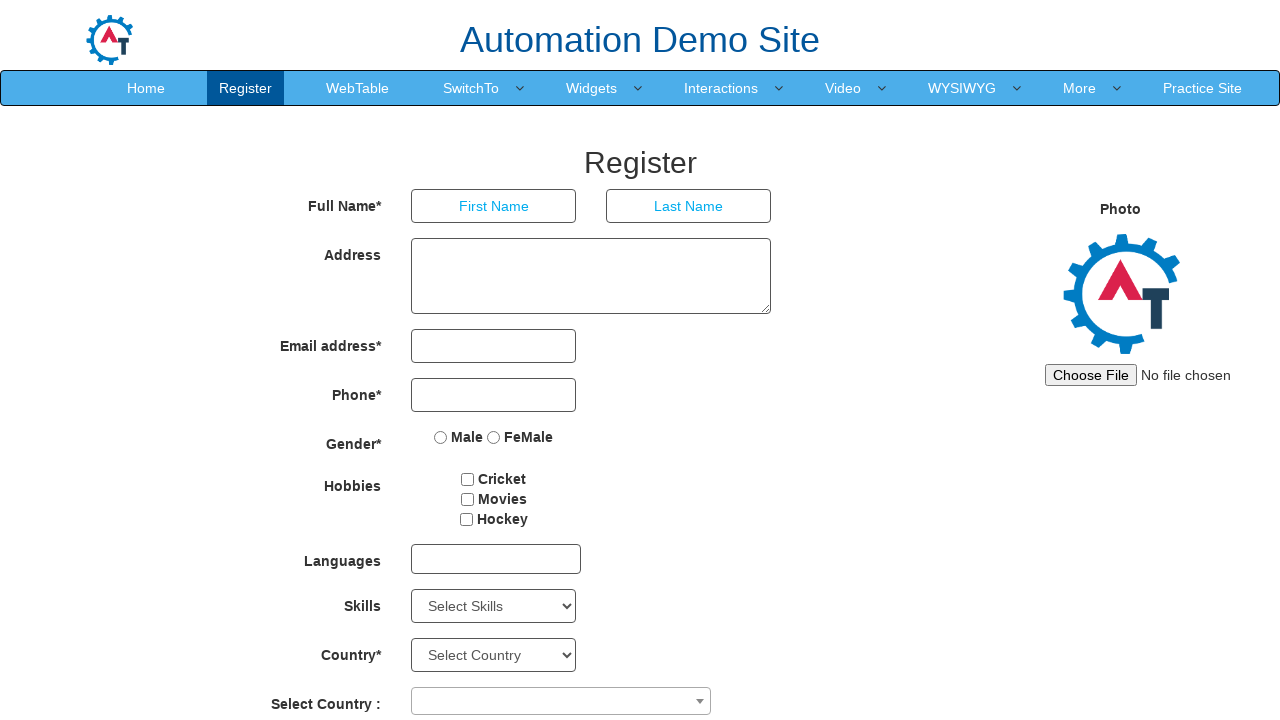

Entered password 'SecurePass123' in the password field on #firstpassword
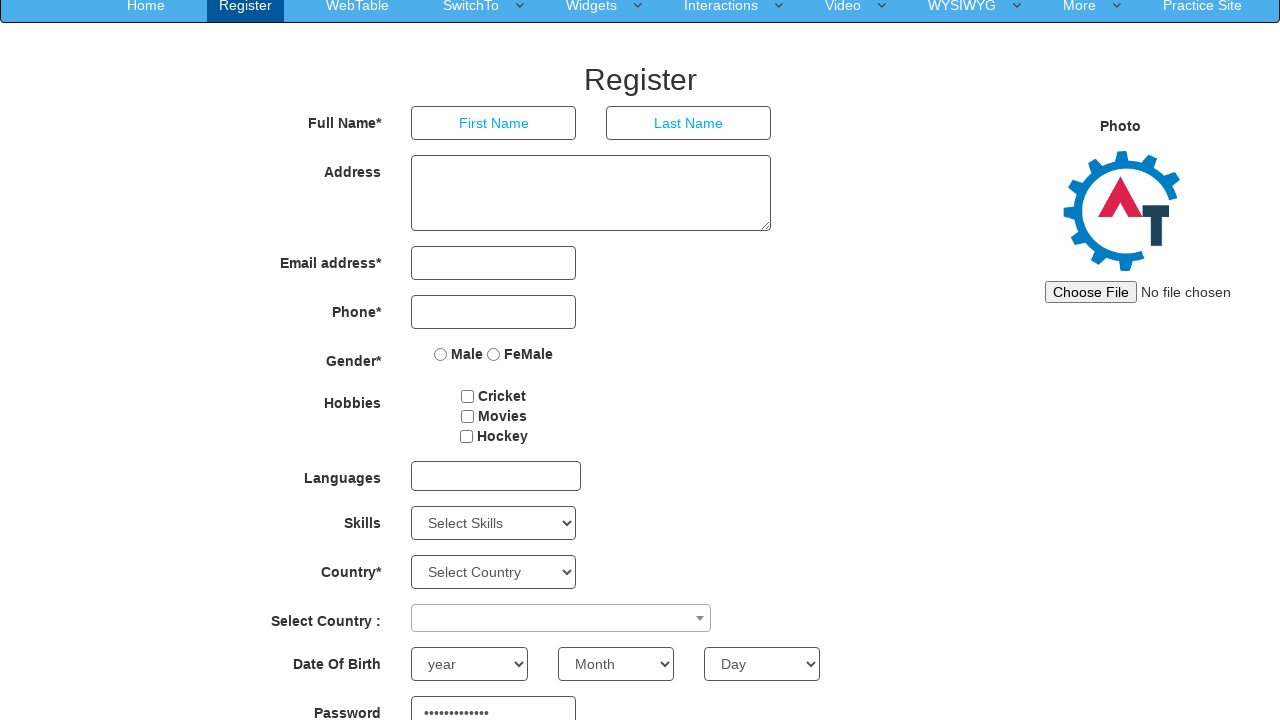

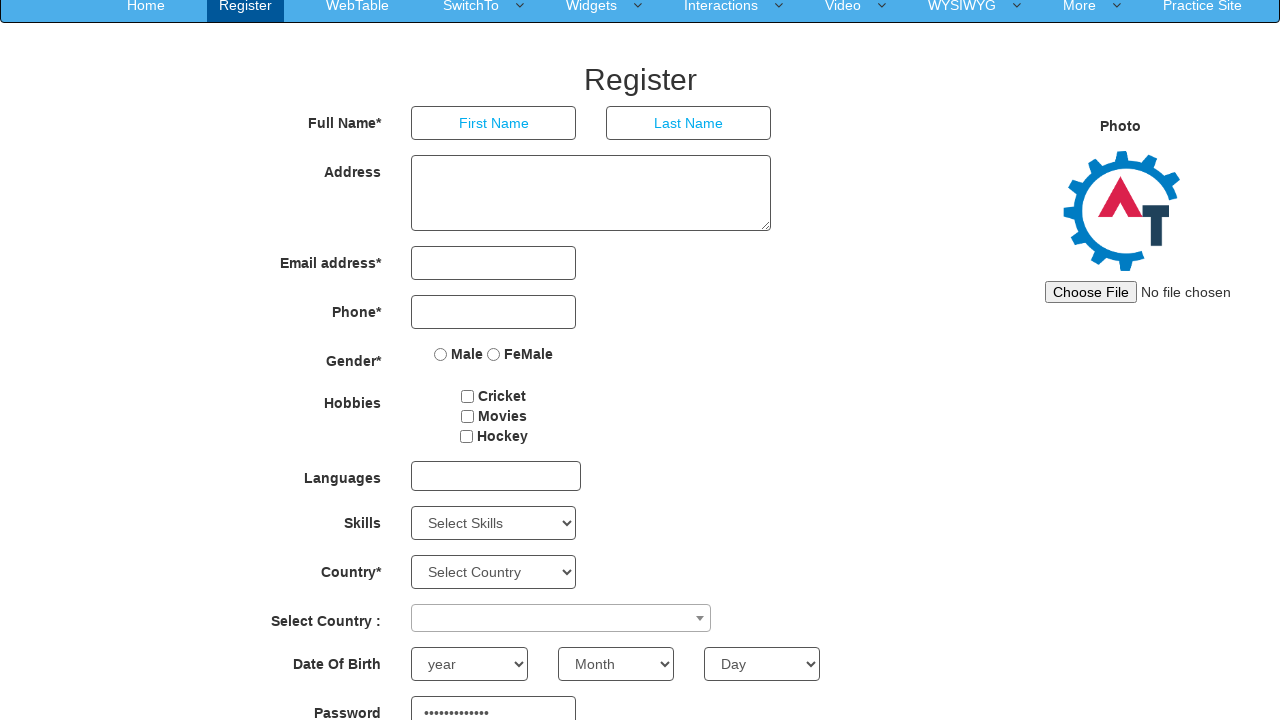